Opens a personal GitHub Pages website, maximizes the window, and locates an element with the class "silly" to read its text content

Starting URL: https://esickert.github.io

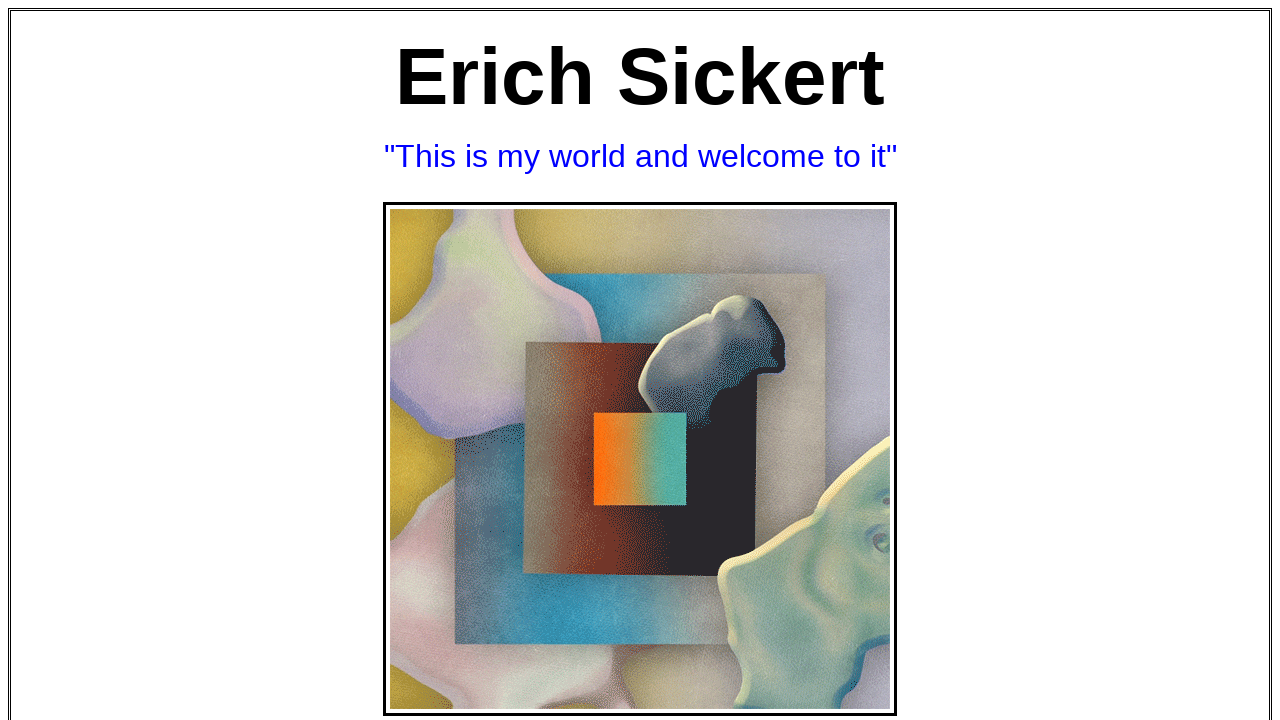

Maximized browser window to 1920x1080
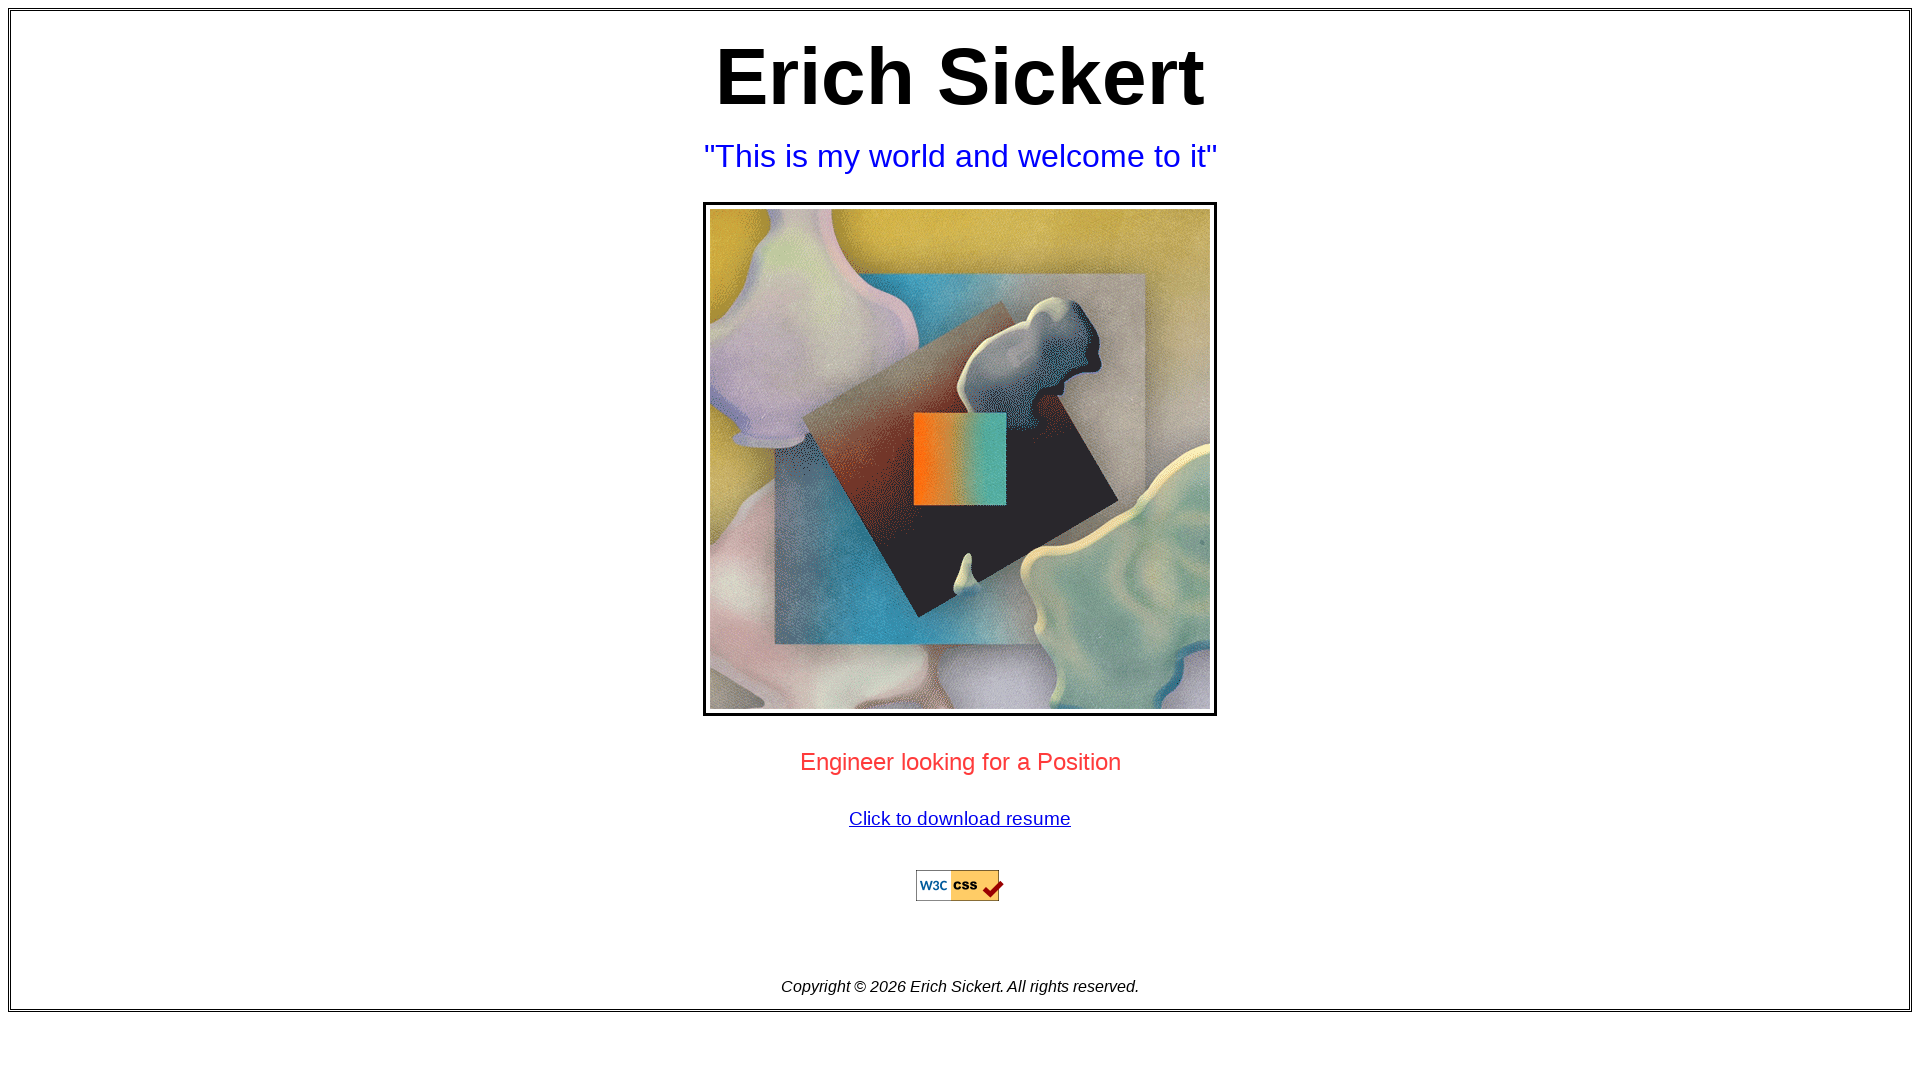

Element with class 'silly' loaded and available
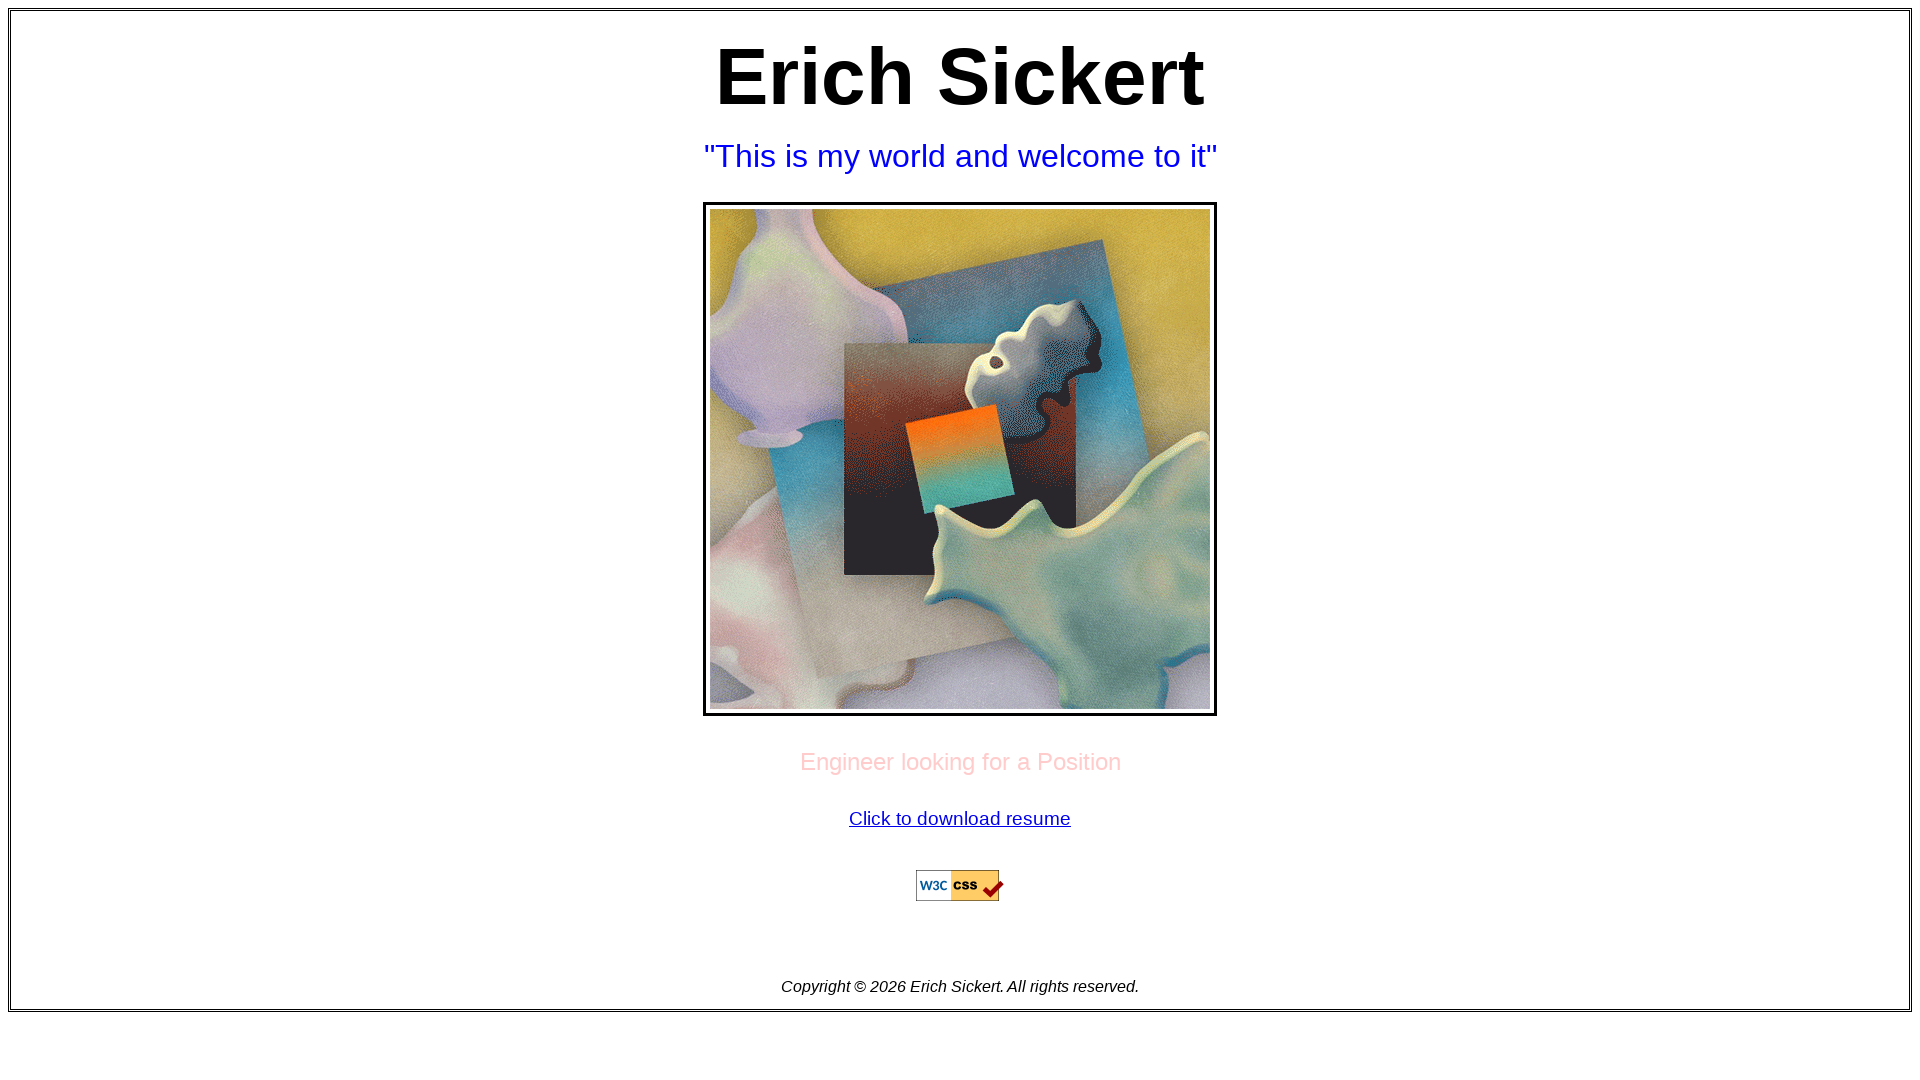

Located element with class 'silly'
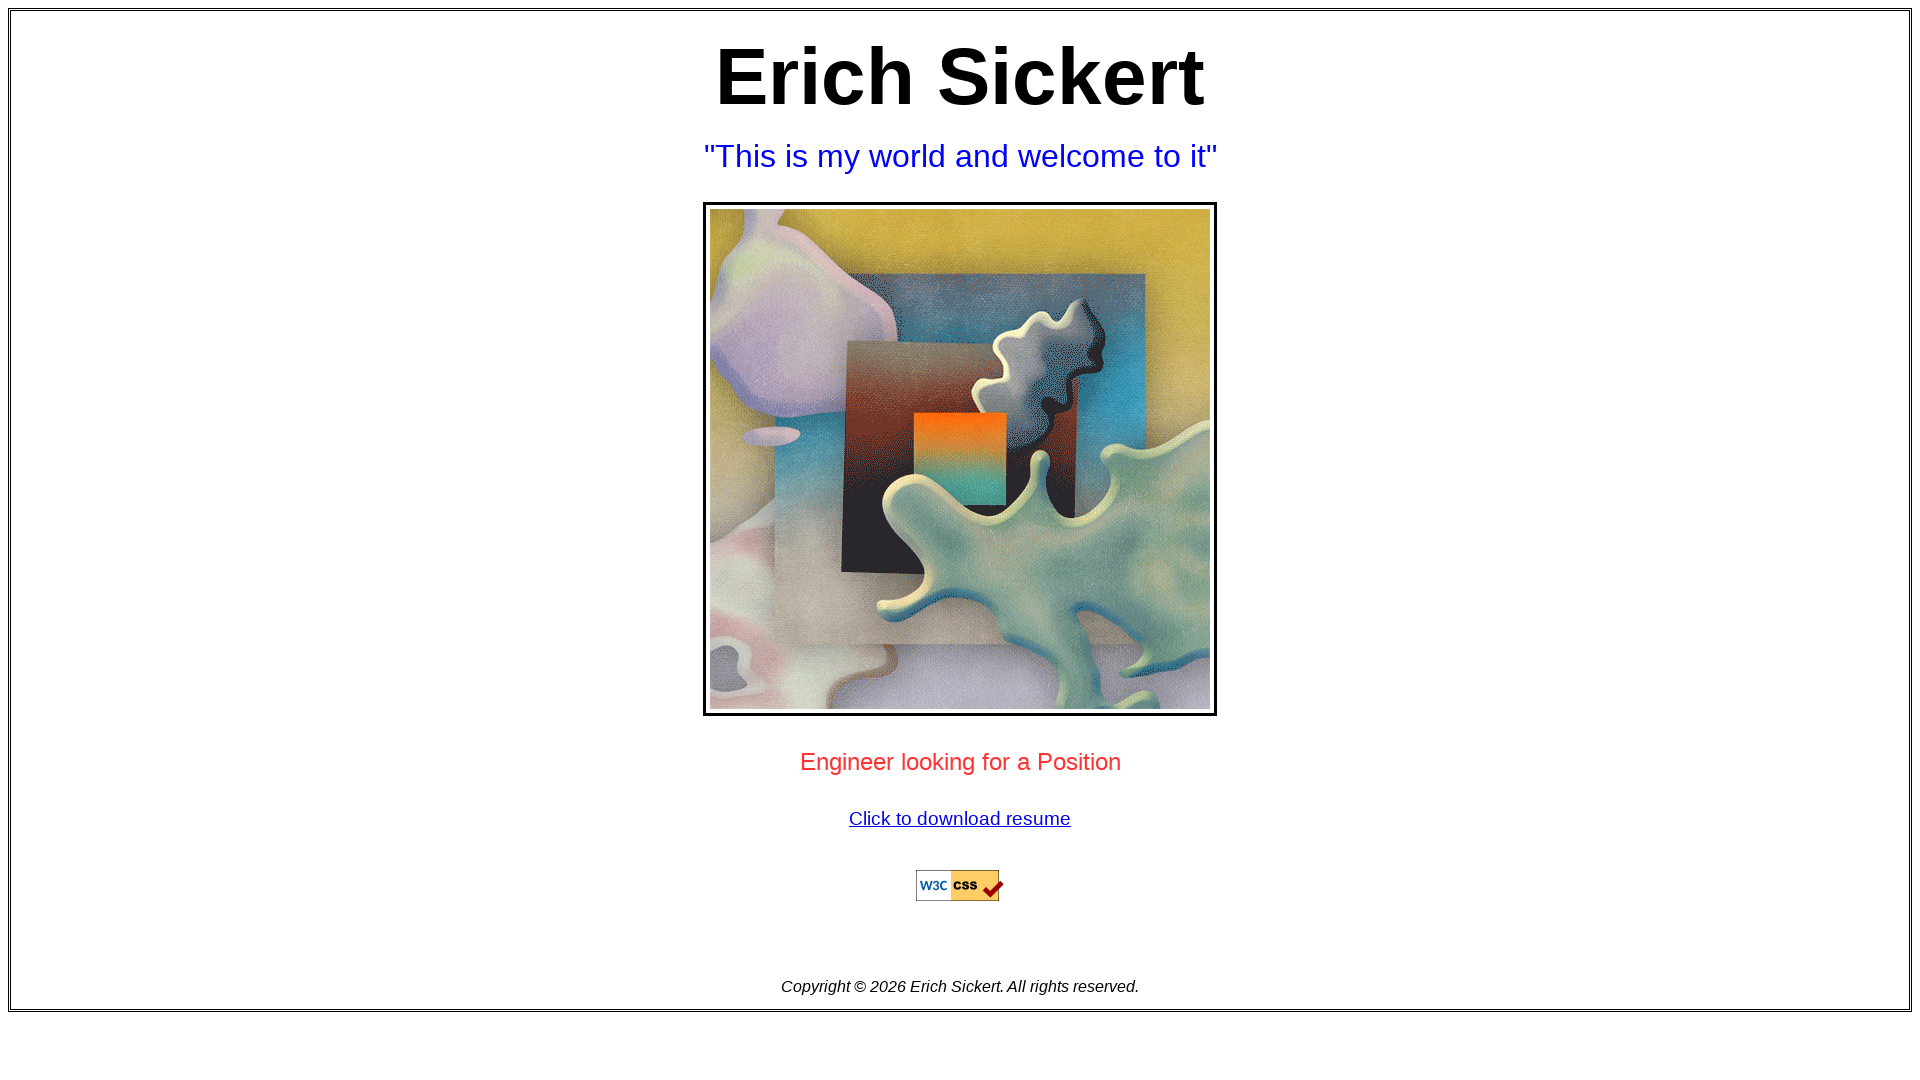

Retrieved text content from 'silly' element
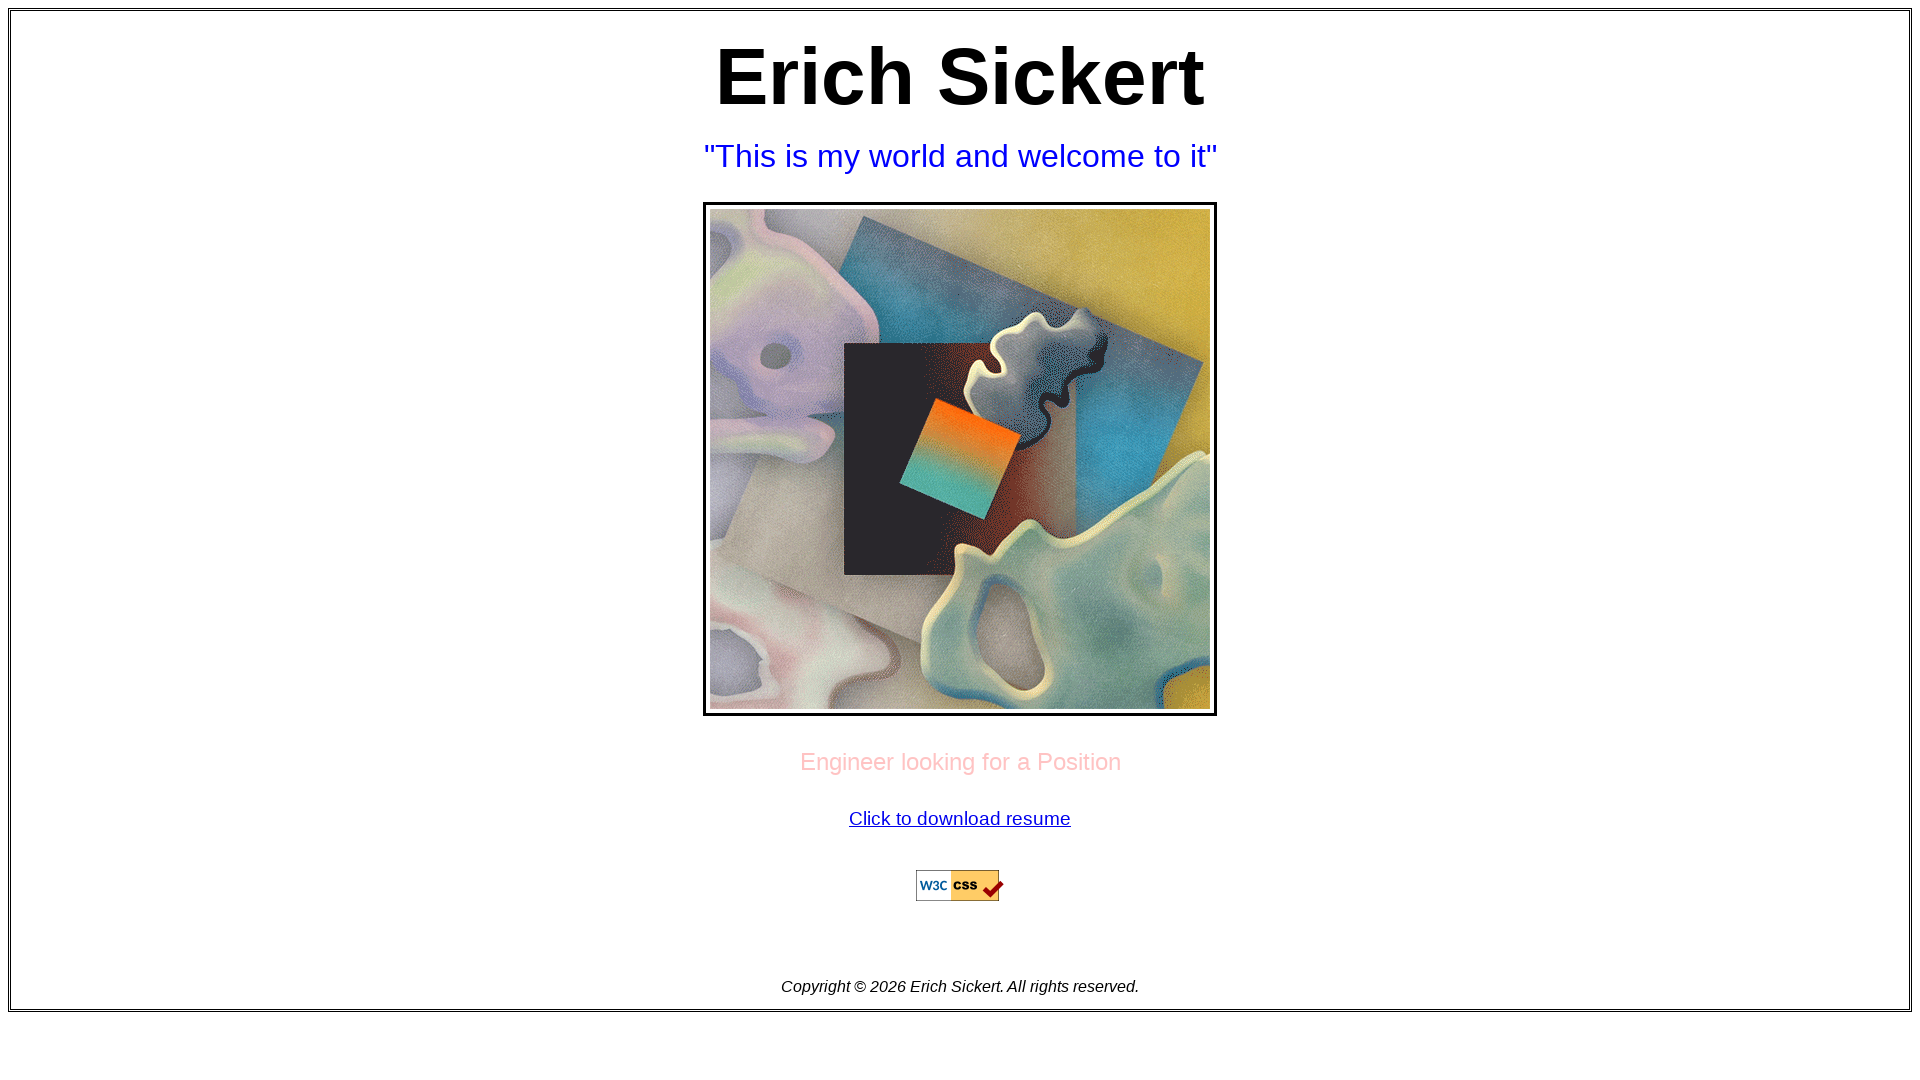

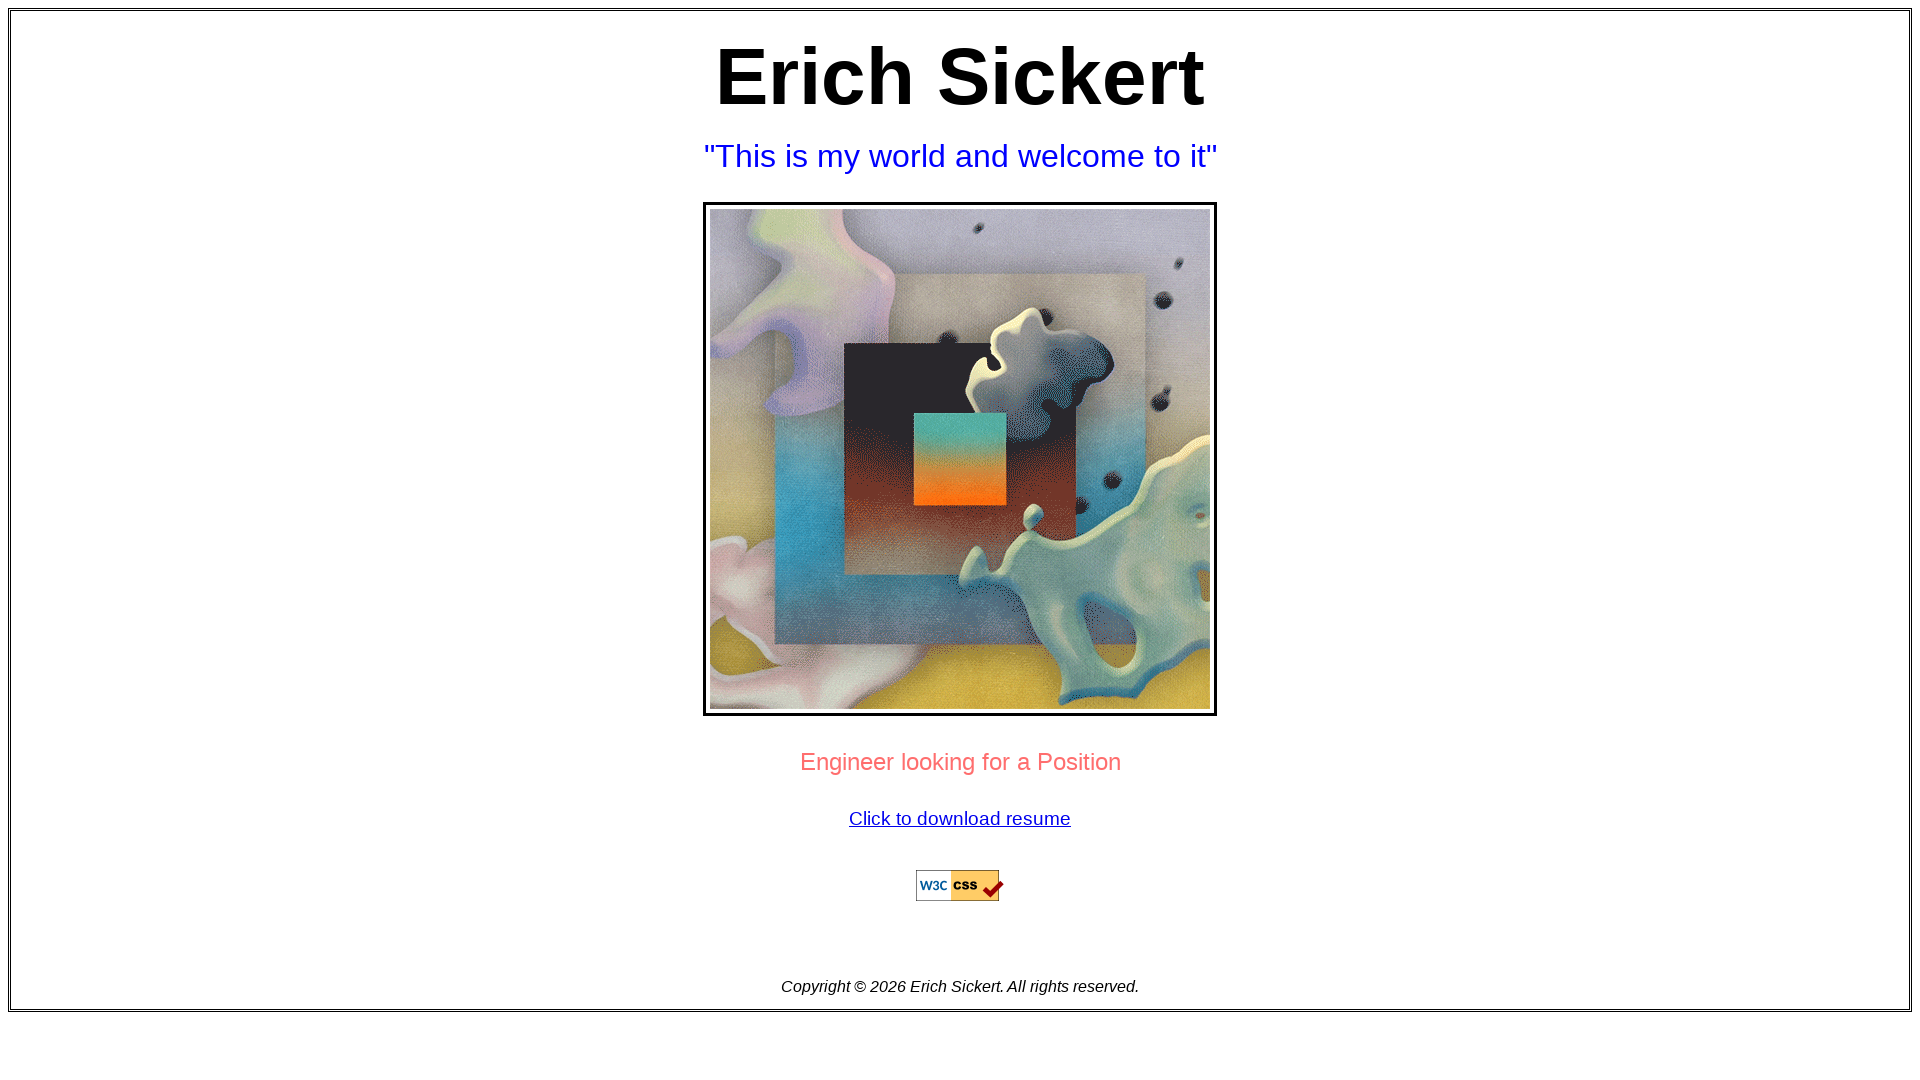